Tests clicking an Apple link that opens a popup tab and switching to that new tab

Starting URL: https://techglobal-training.com/frontend

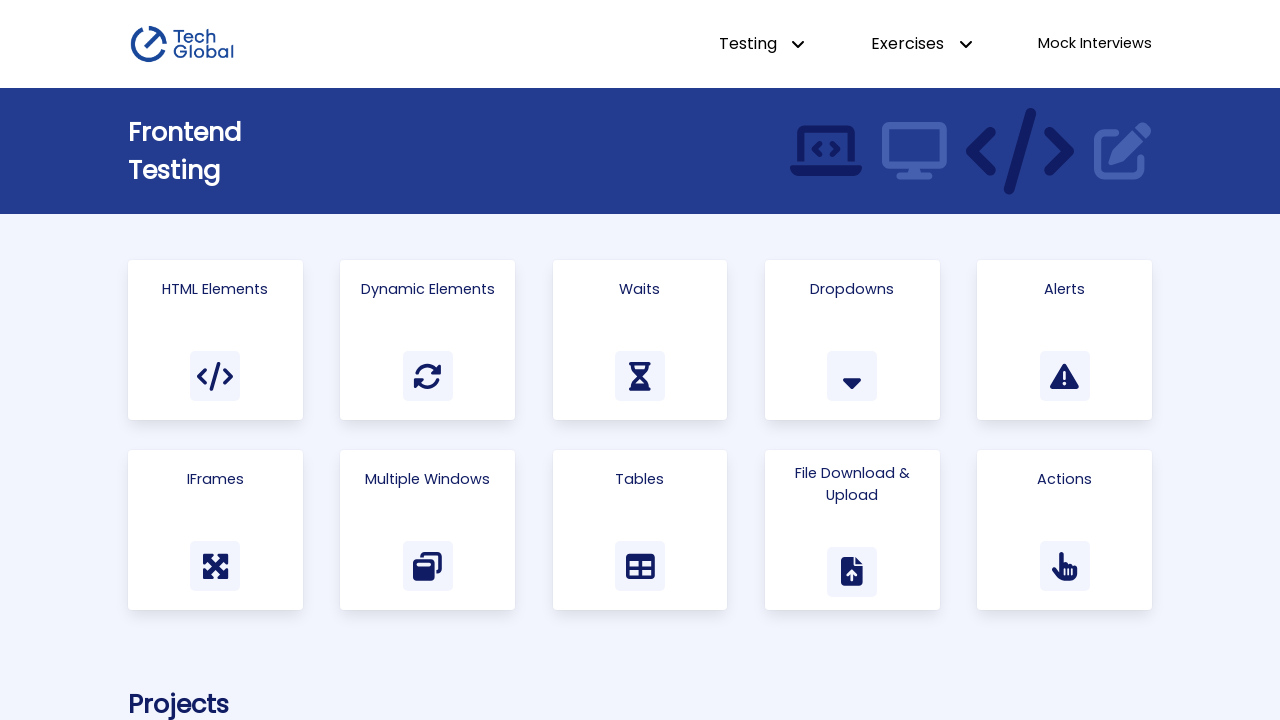

Clicked 'Multiple Windows' link at (428, 530) on a:has-text('Multiple Windows')
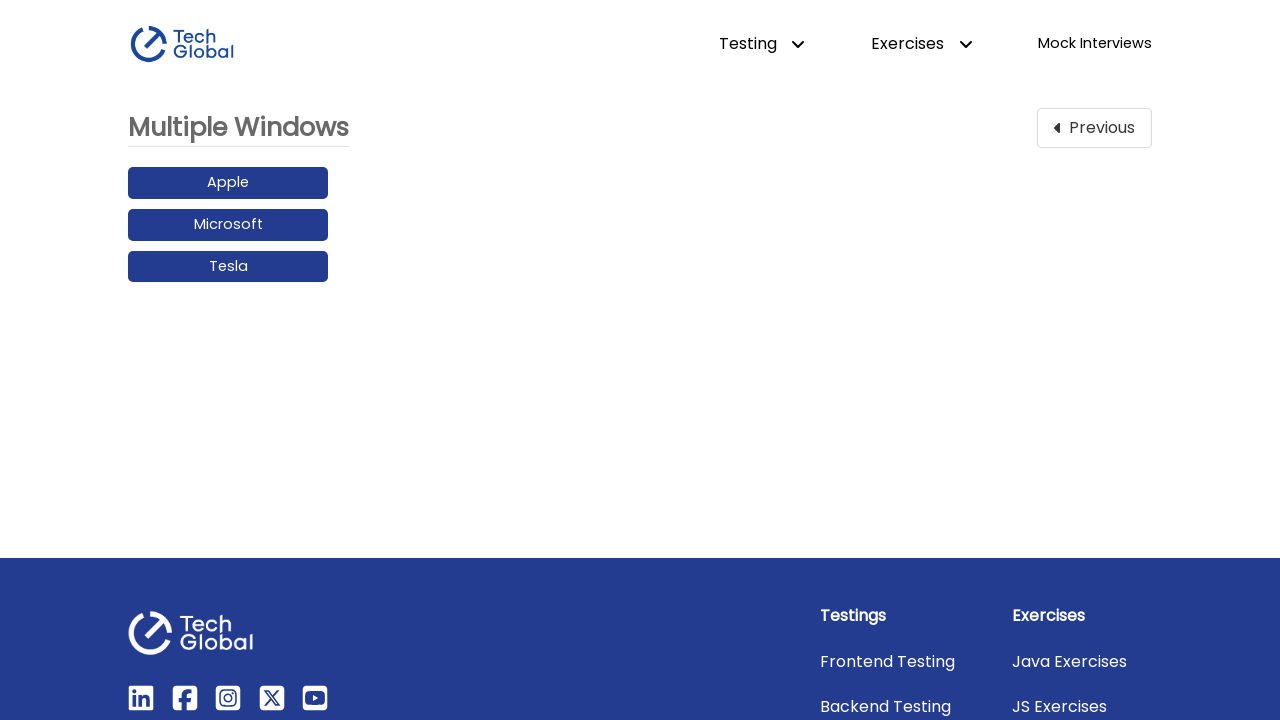

Clicked Apple link and popup tab opened at (228, 183) on a:has-text('Apple')
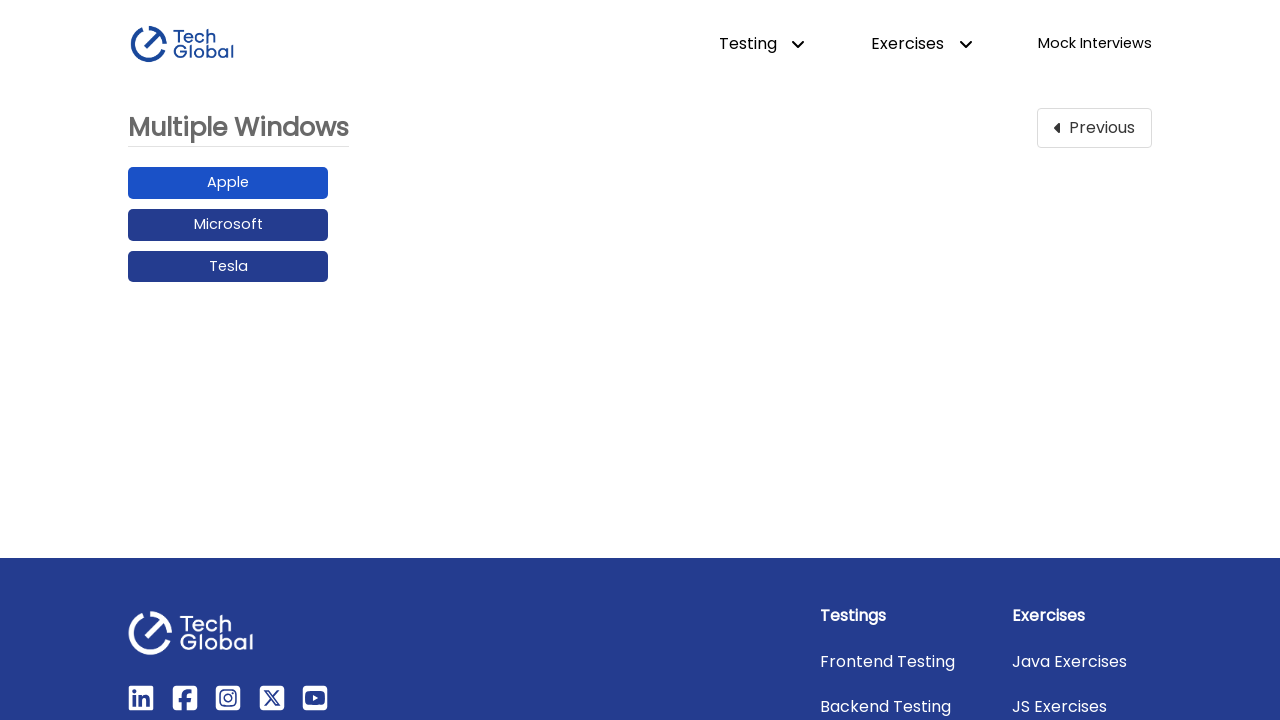

Switched to new Apple popup tab
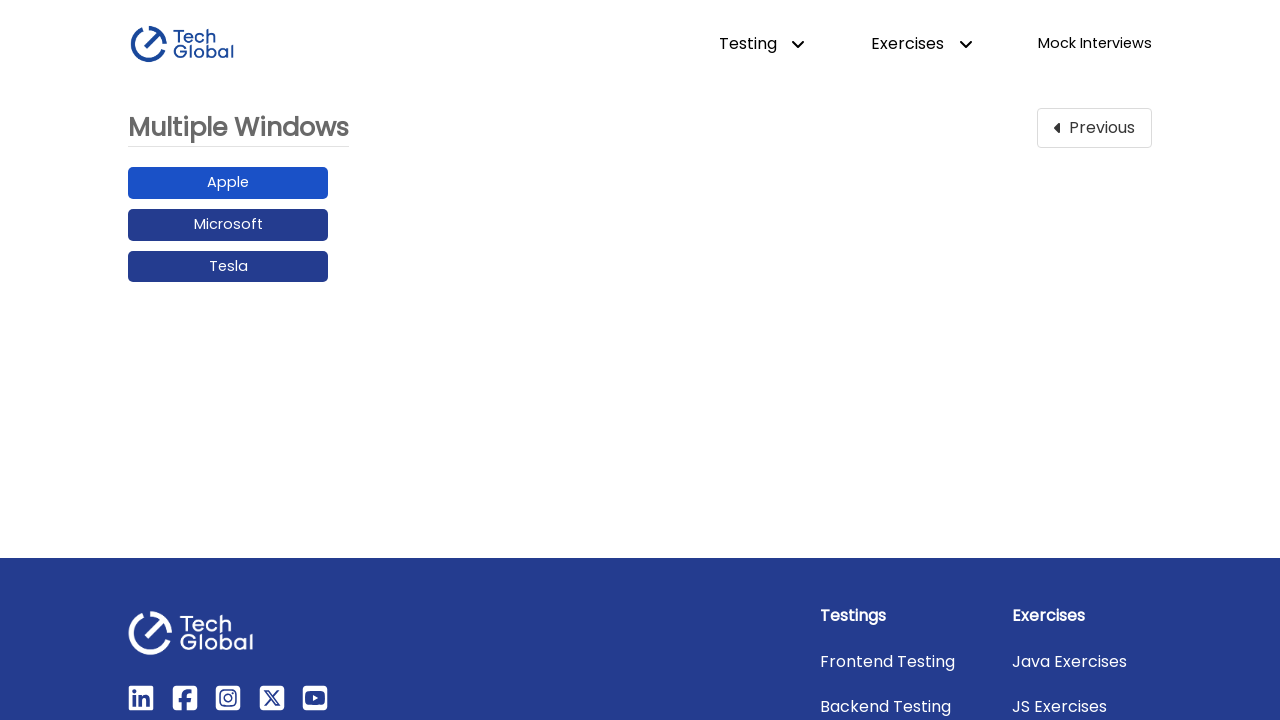

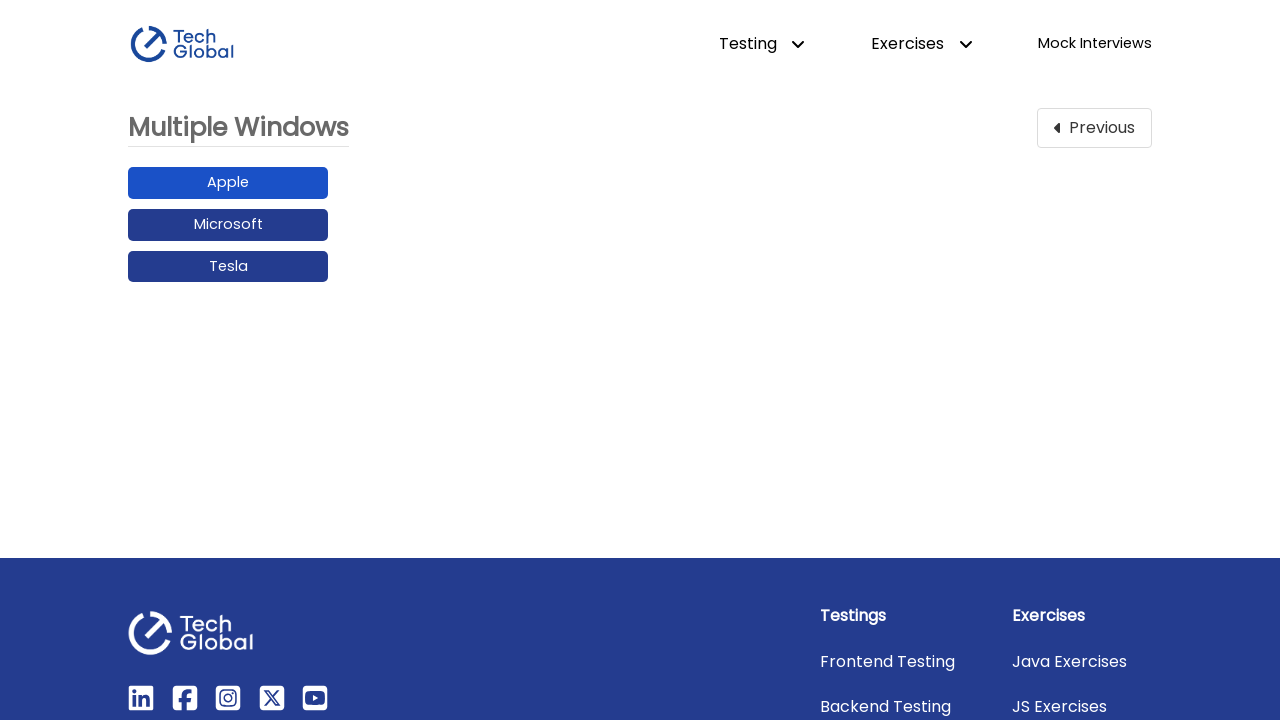